Navigates to Dan Murphy's spirits listing page and verifies that product cards are displayed

Starting URL: https://www.danmurphys.com.au/spirits/all

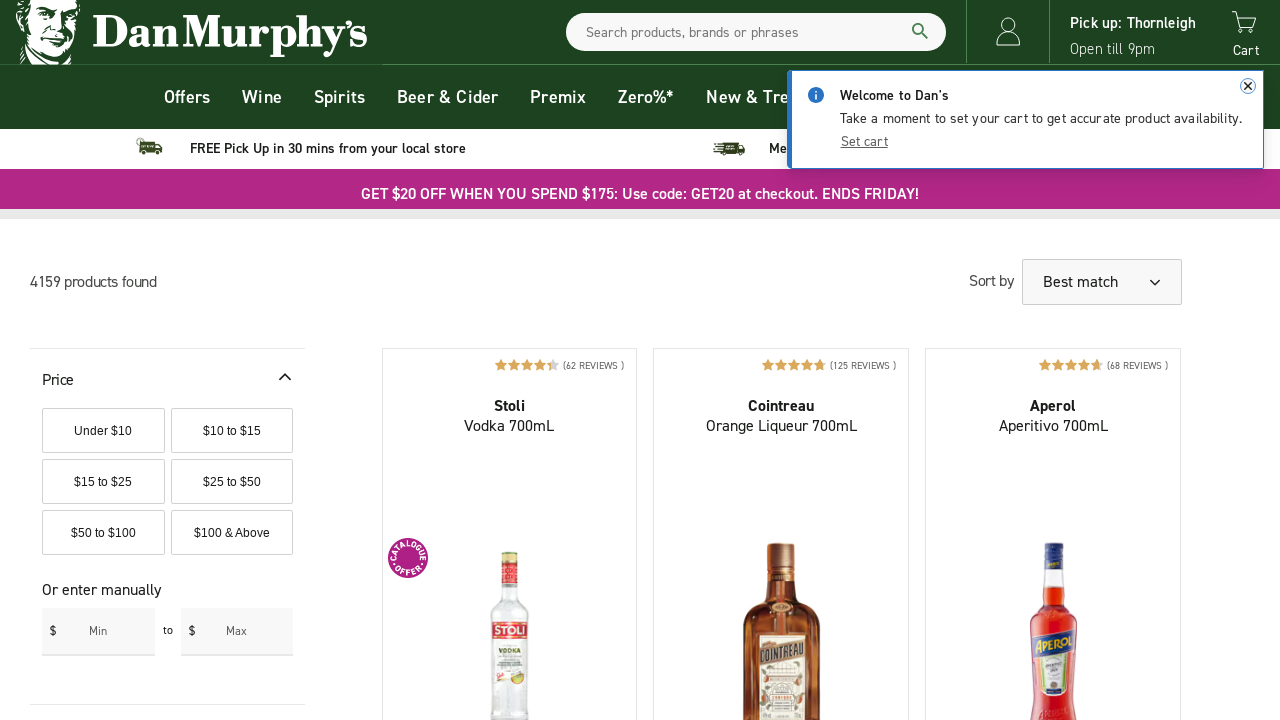

Navigated to Dan Murphy's spirits listing page
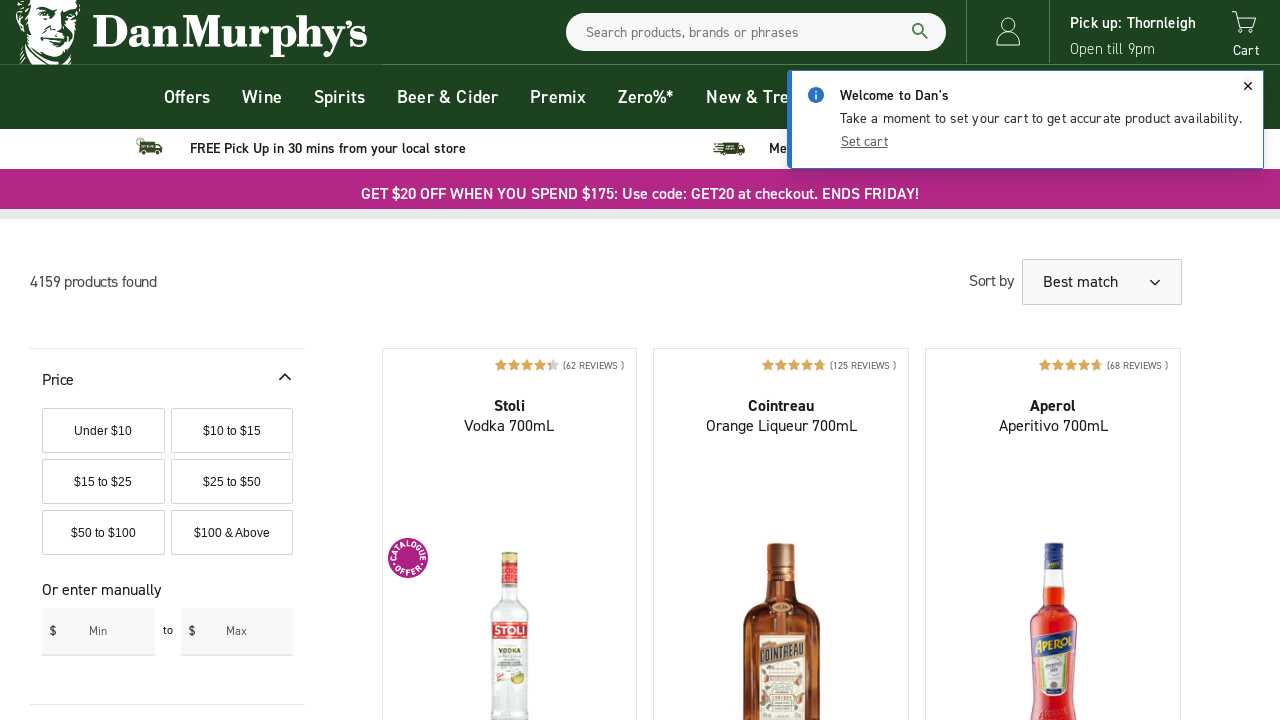

Product cards loaded on the spirits page
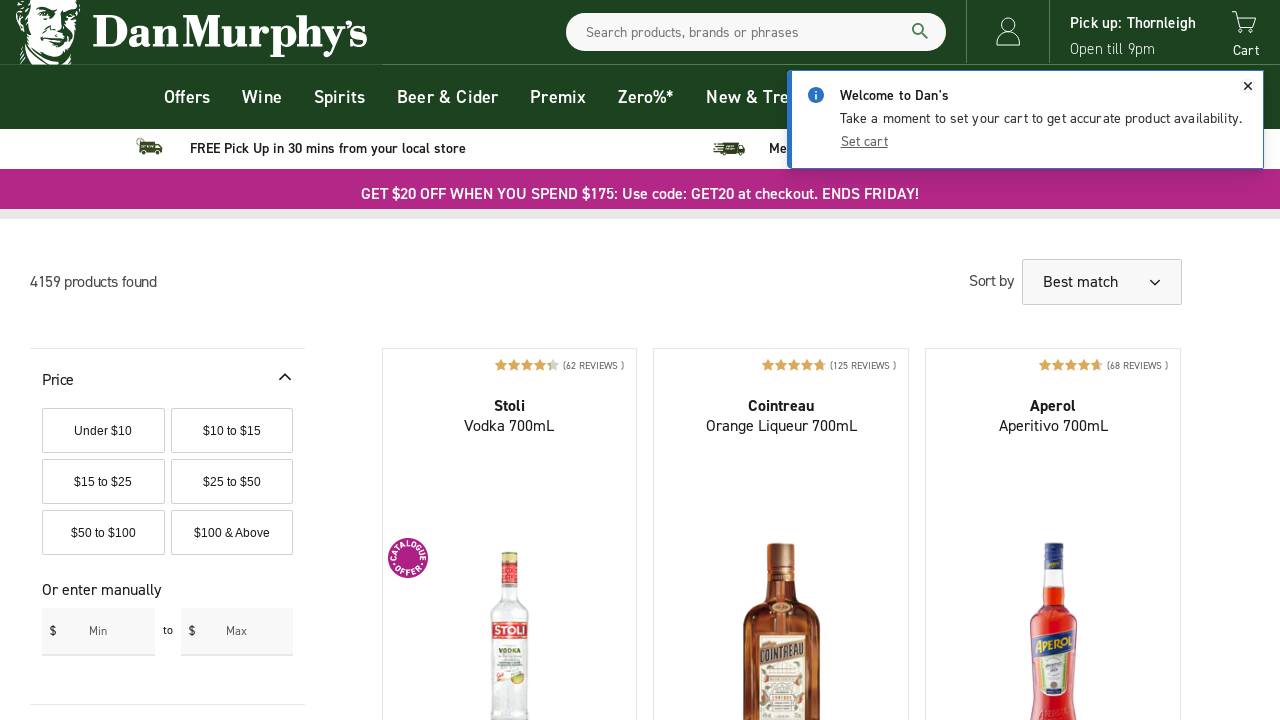

Verified that product cards are displayed
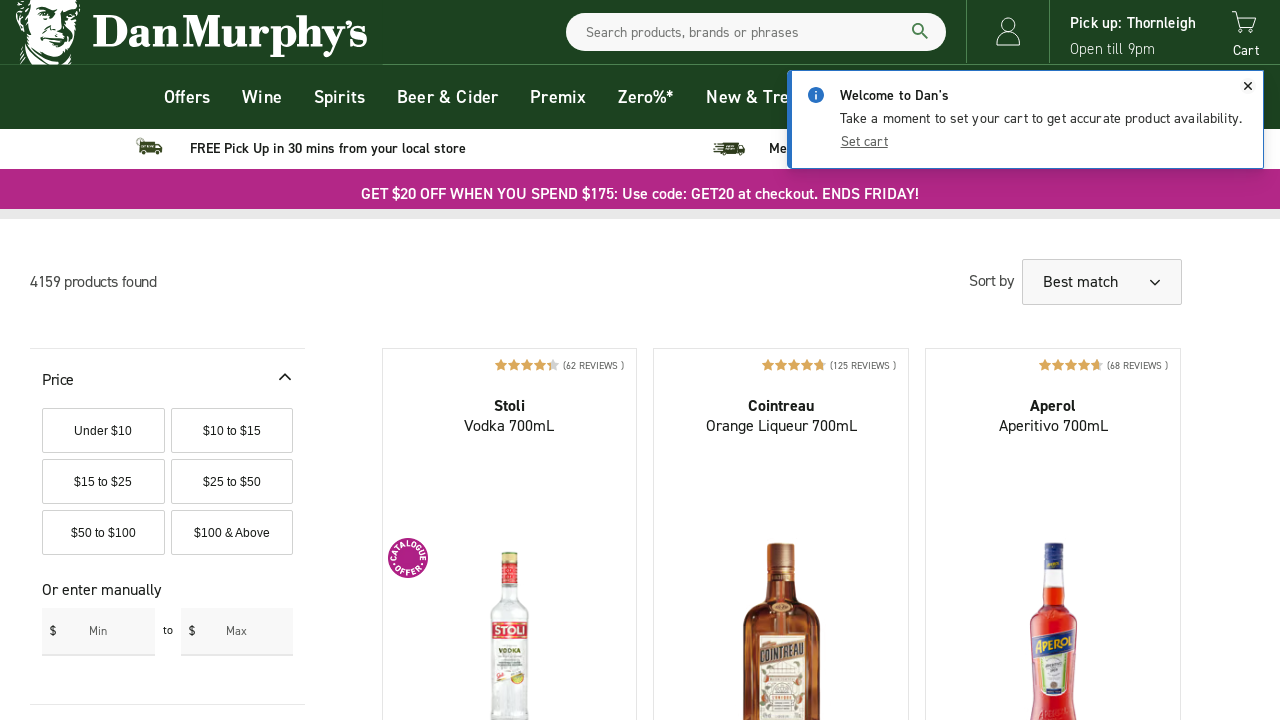

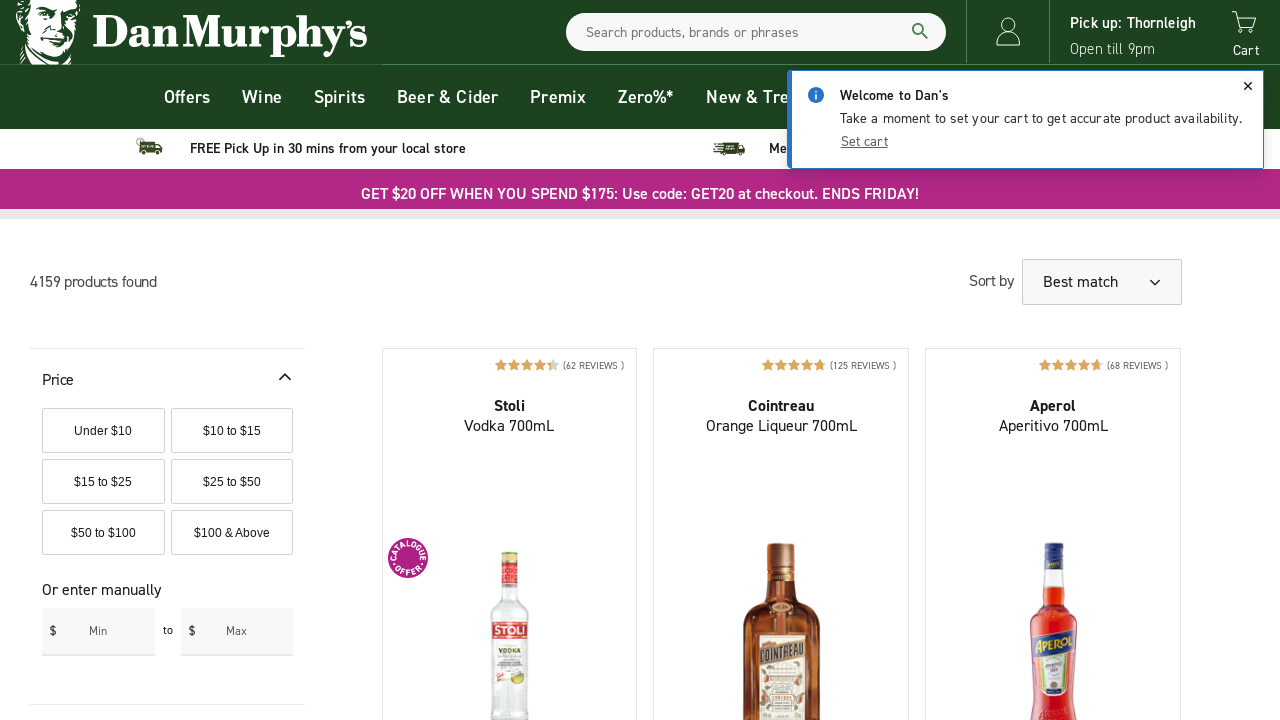